Tests that clicking on "Book ticket" link navigates to the login page by verifying the page title contains "Login"

Starting URL: http://railwayb1.somee.com

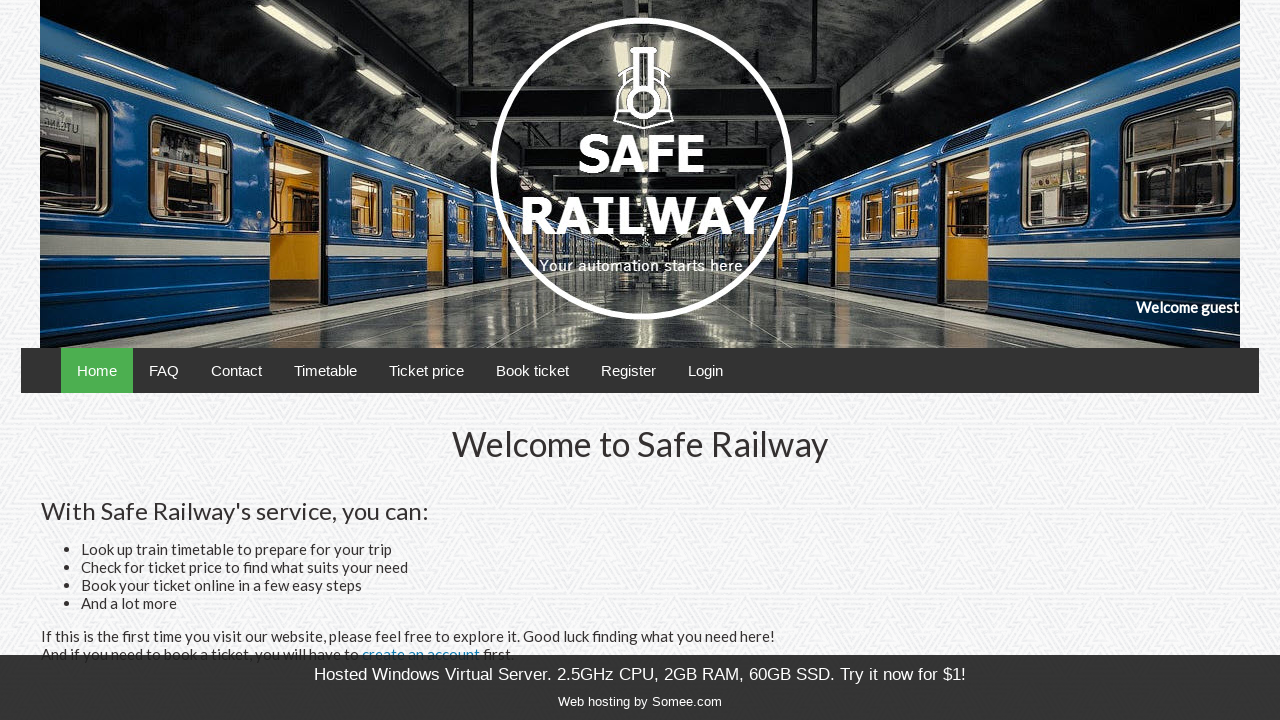

Clicked on 'Book ticket' link at (532, 370) on xpath=//*[contains(text(),'Book ticket')]
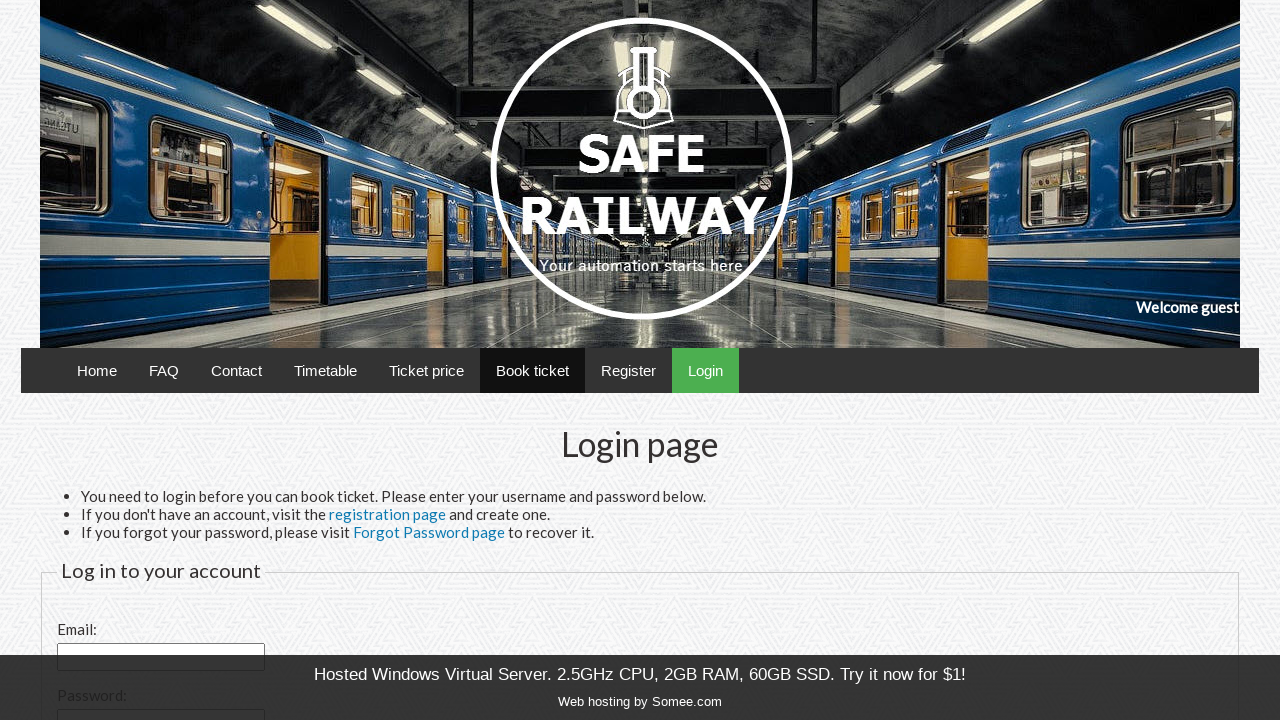

Waited for page to load (domcontentloaded state)
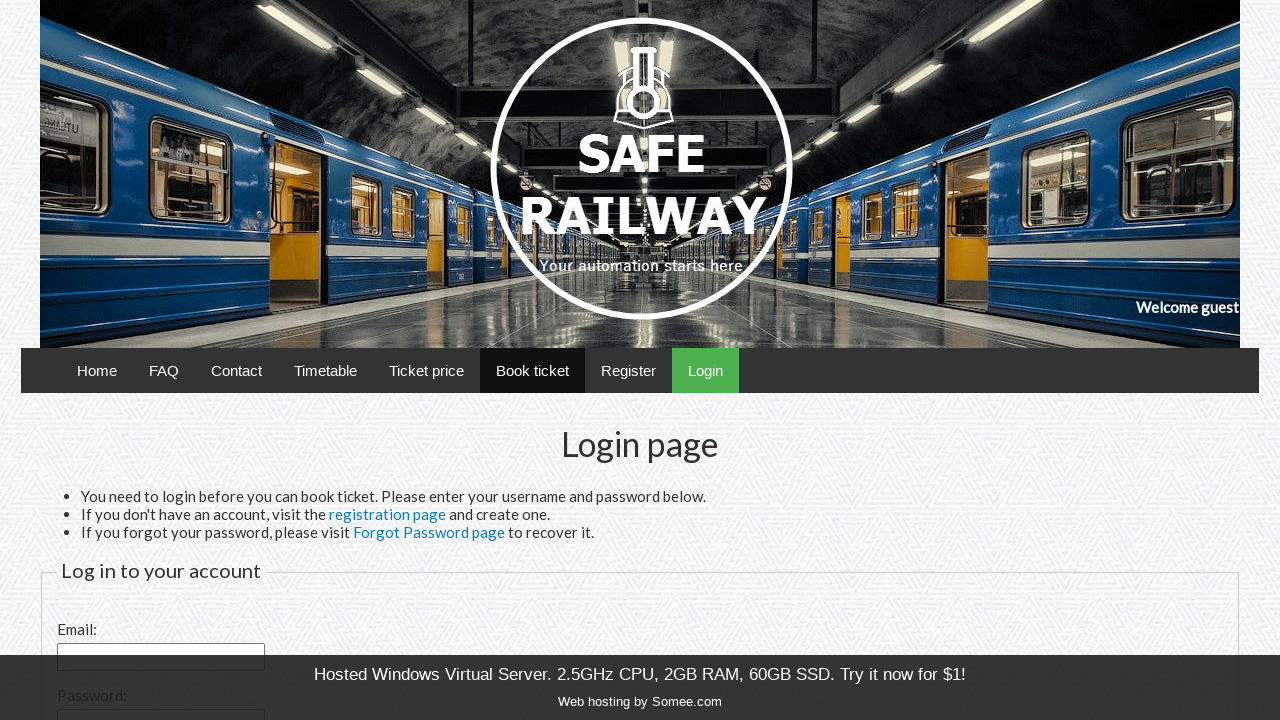

Verified page title contains 'Login'
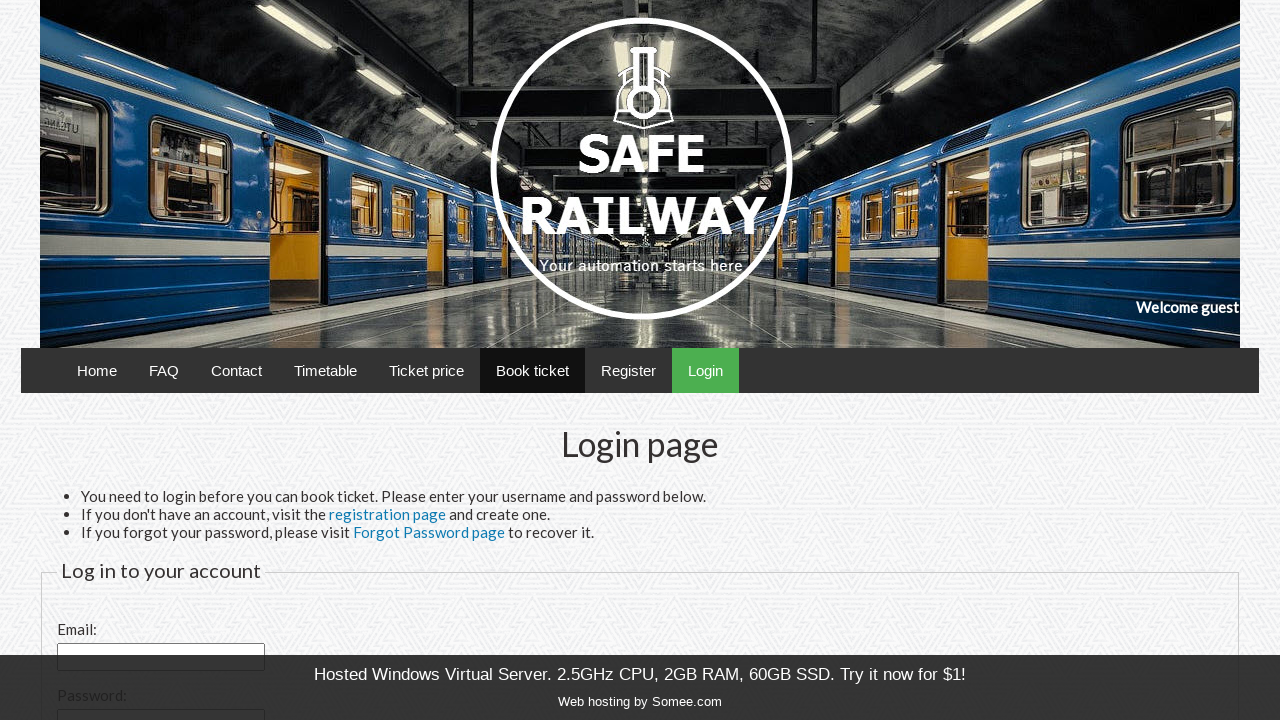

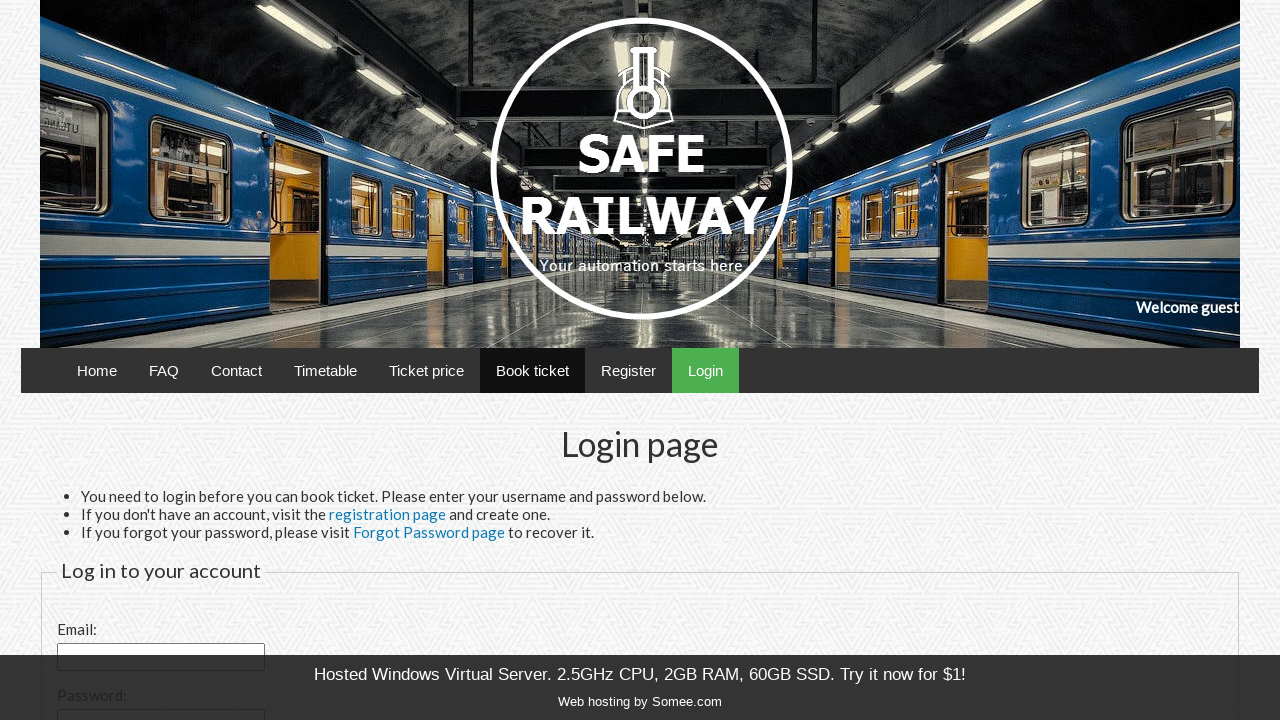